Verifies that the NASA Open APIs webpage is accessible and has the correct title by navigating to the page and performing window maximize/minimize operations

Starting URL: https://api.nasa.gov/

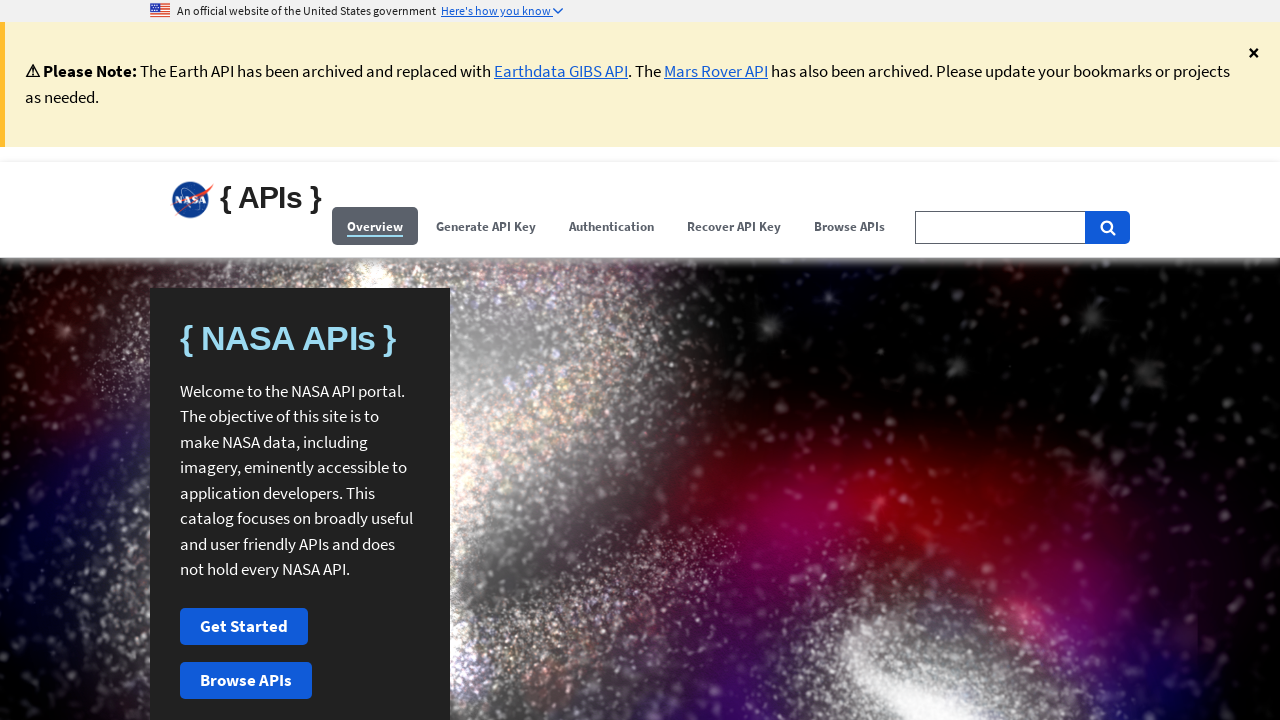

Navigated to NASA Open APIs webpage at https://api.nasa.gov/
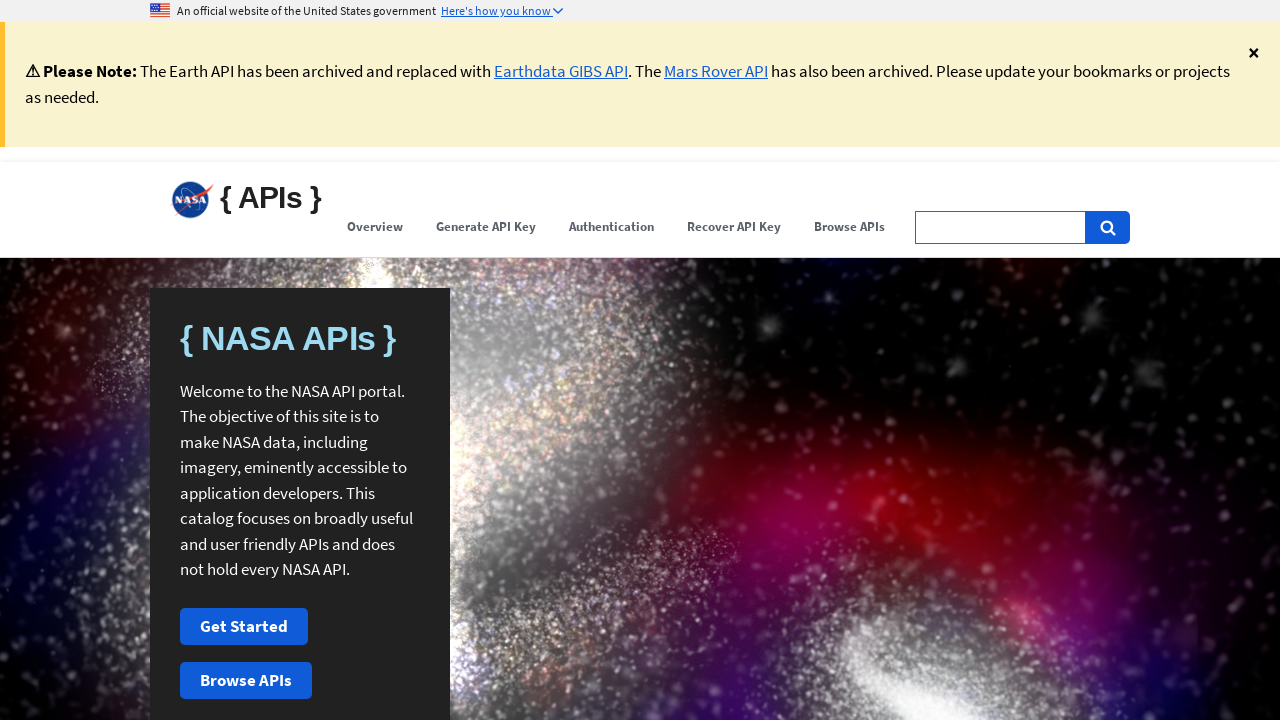

Maximized window to 1920x1080 viewport
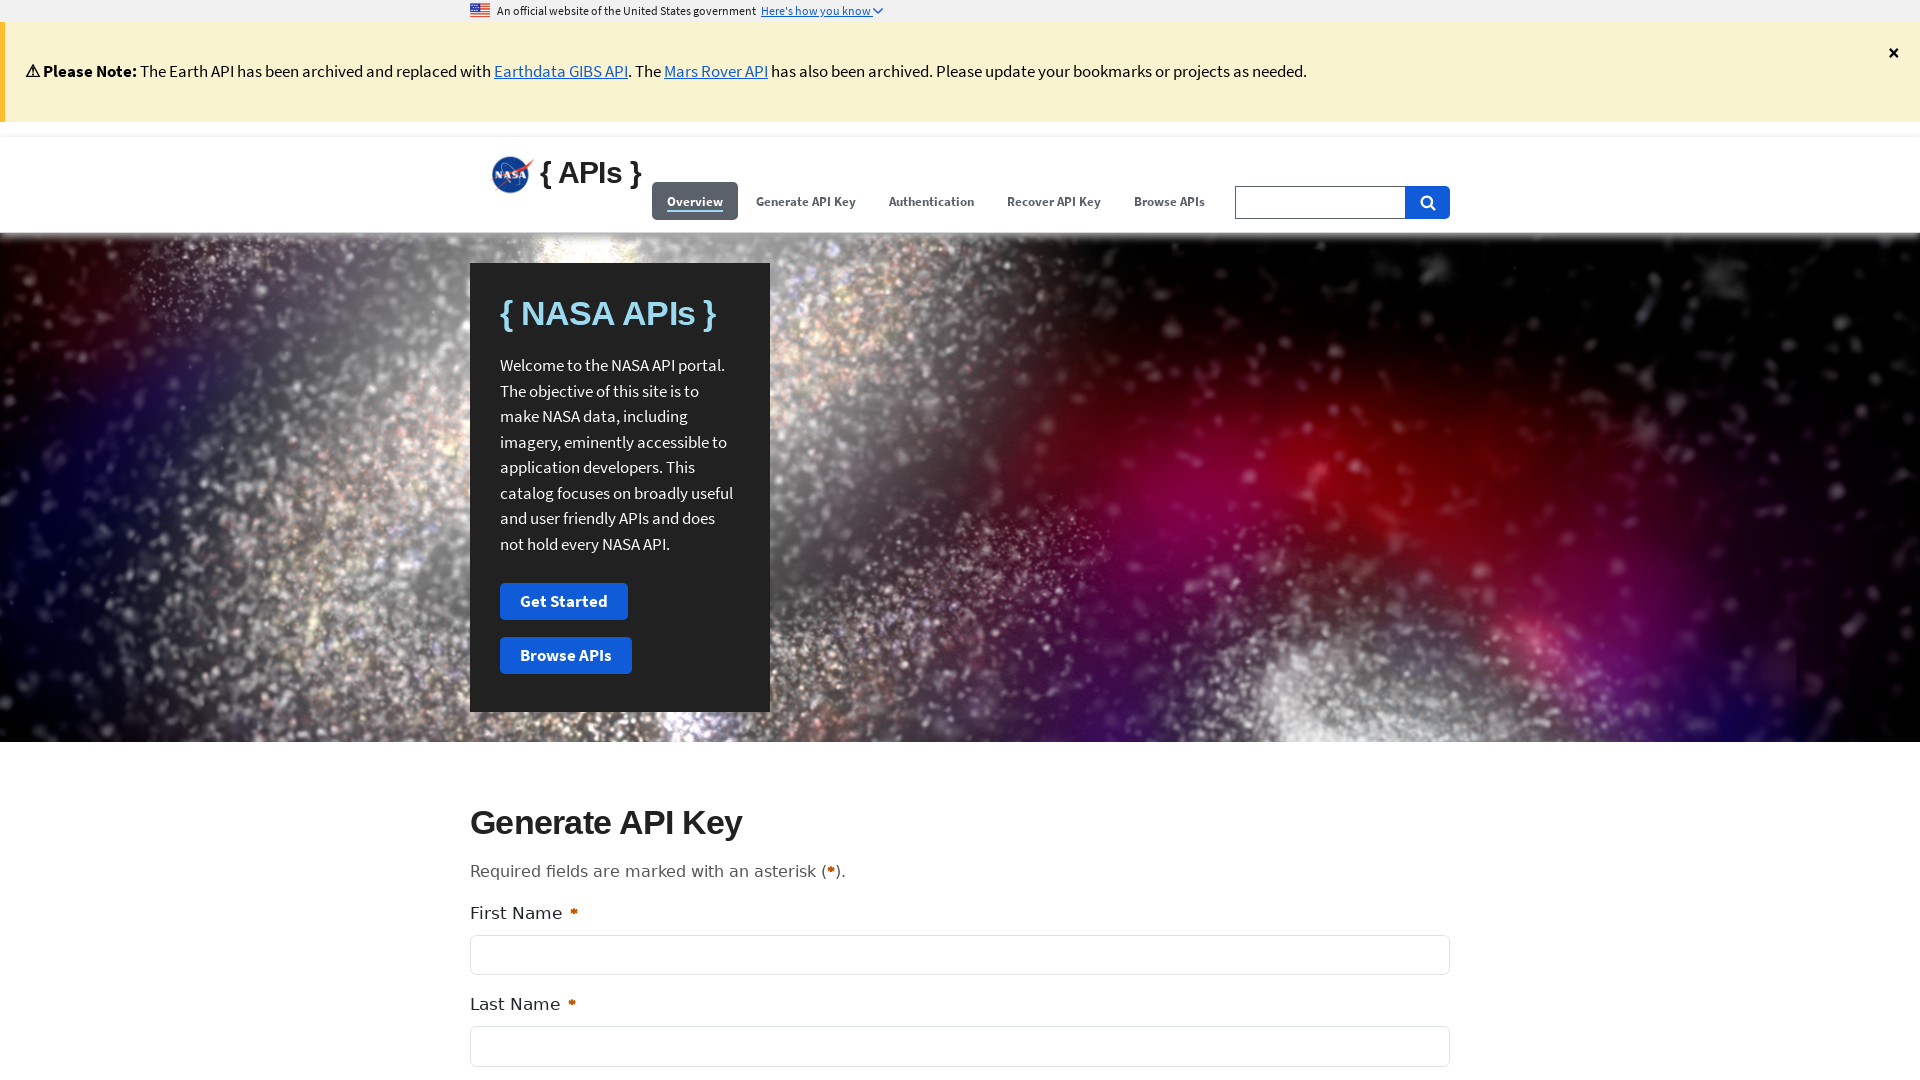

Minimized window to 800x600 viewport
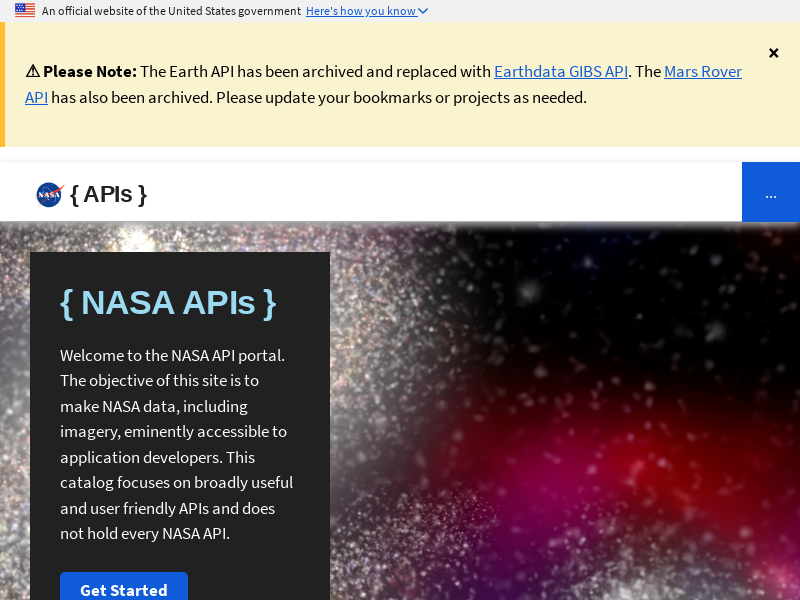

Maximized window again to 1920x1080 viewport
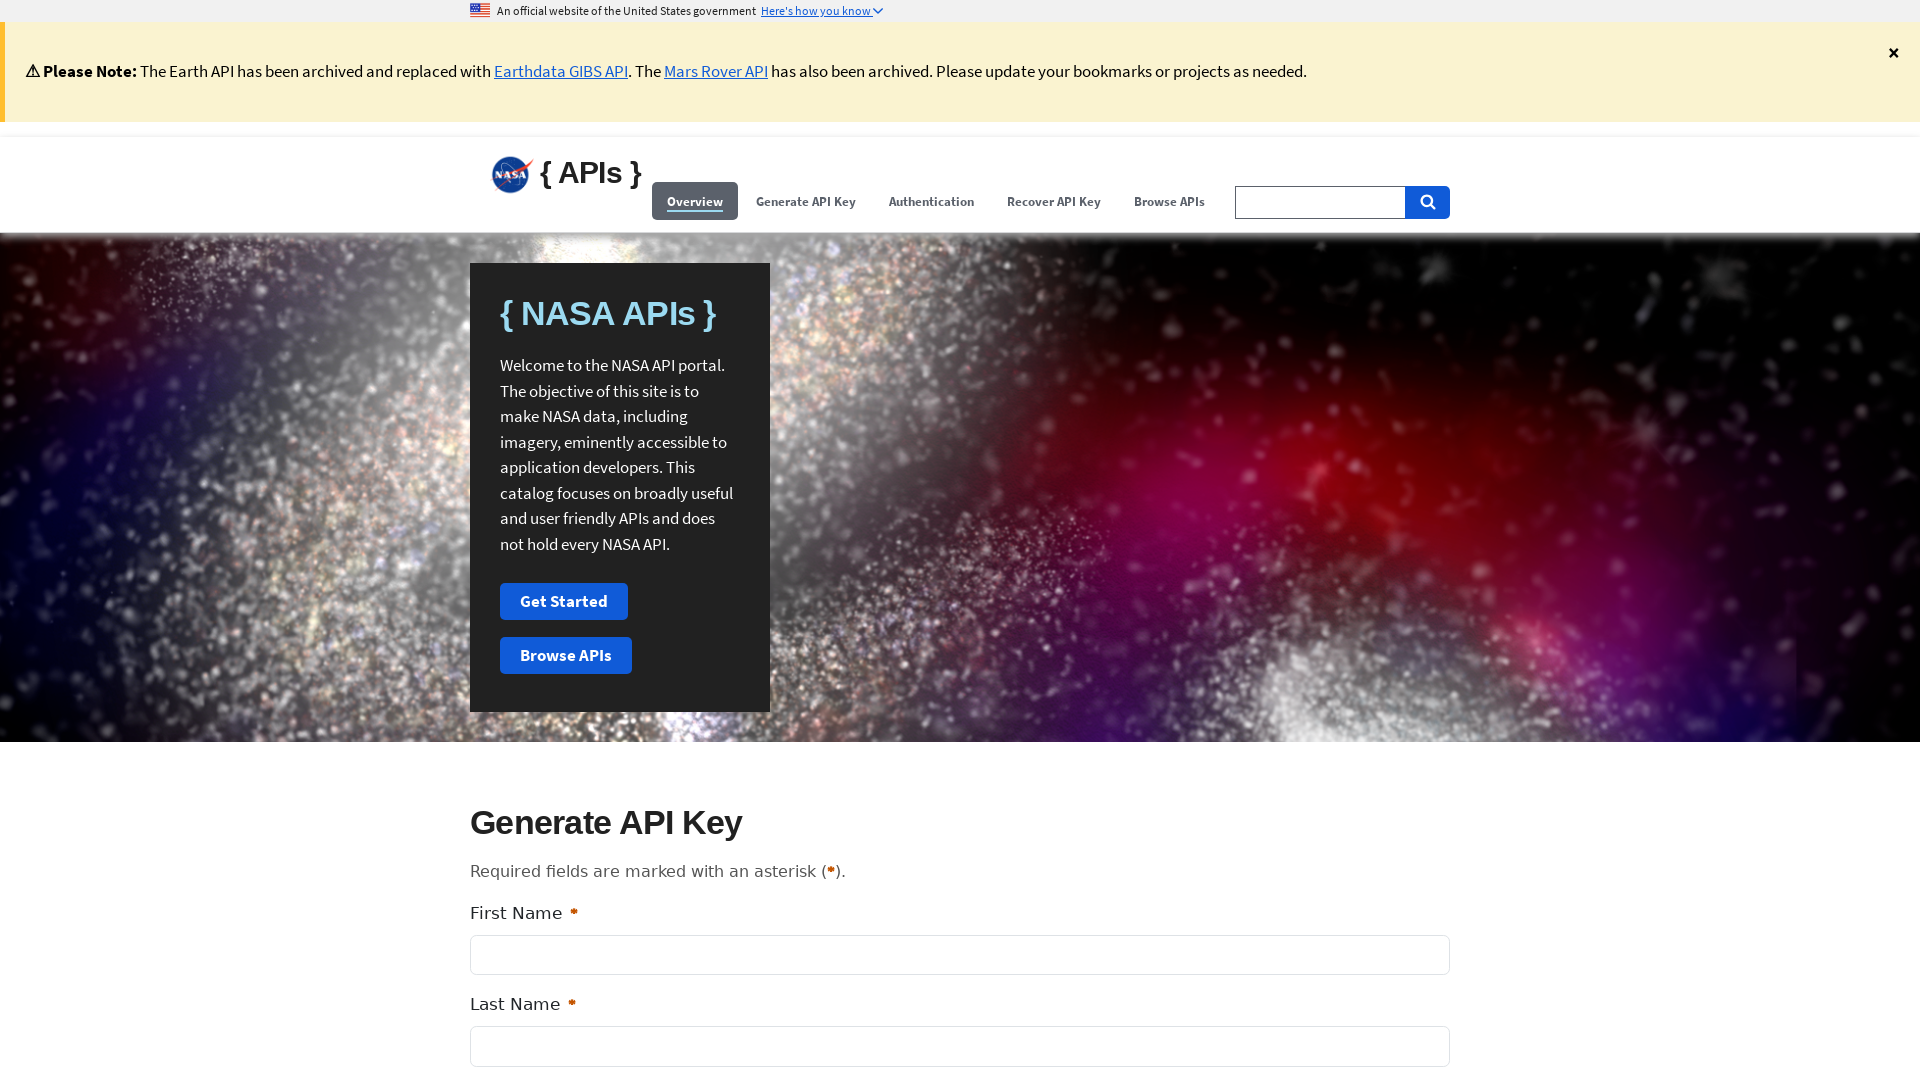

Page loaded - domcontentloaded state reached
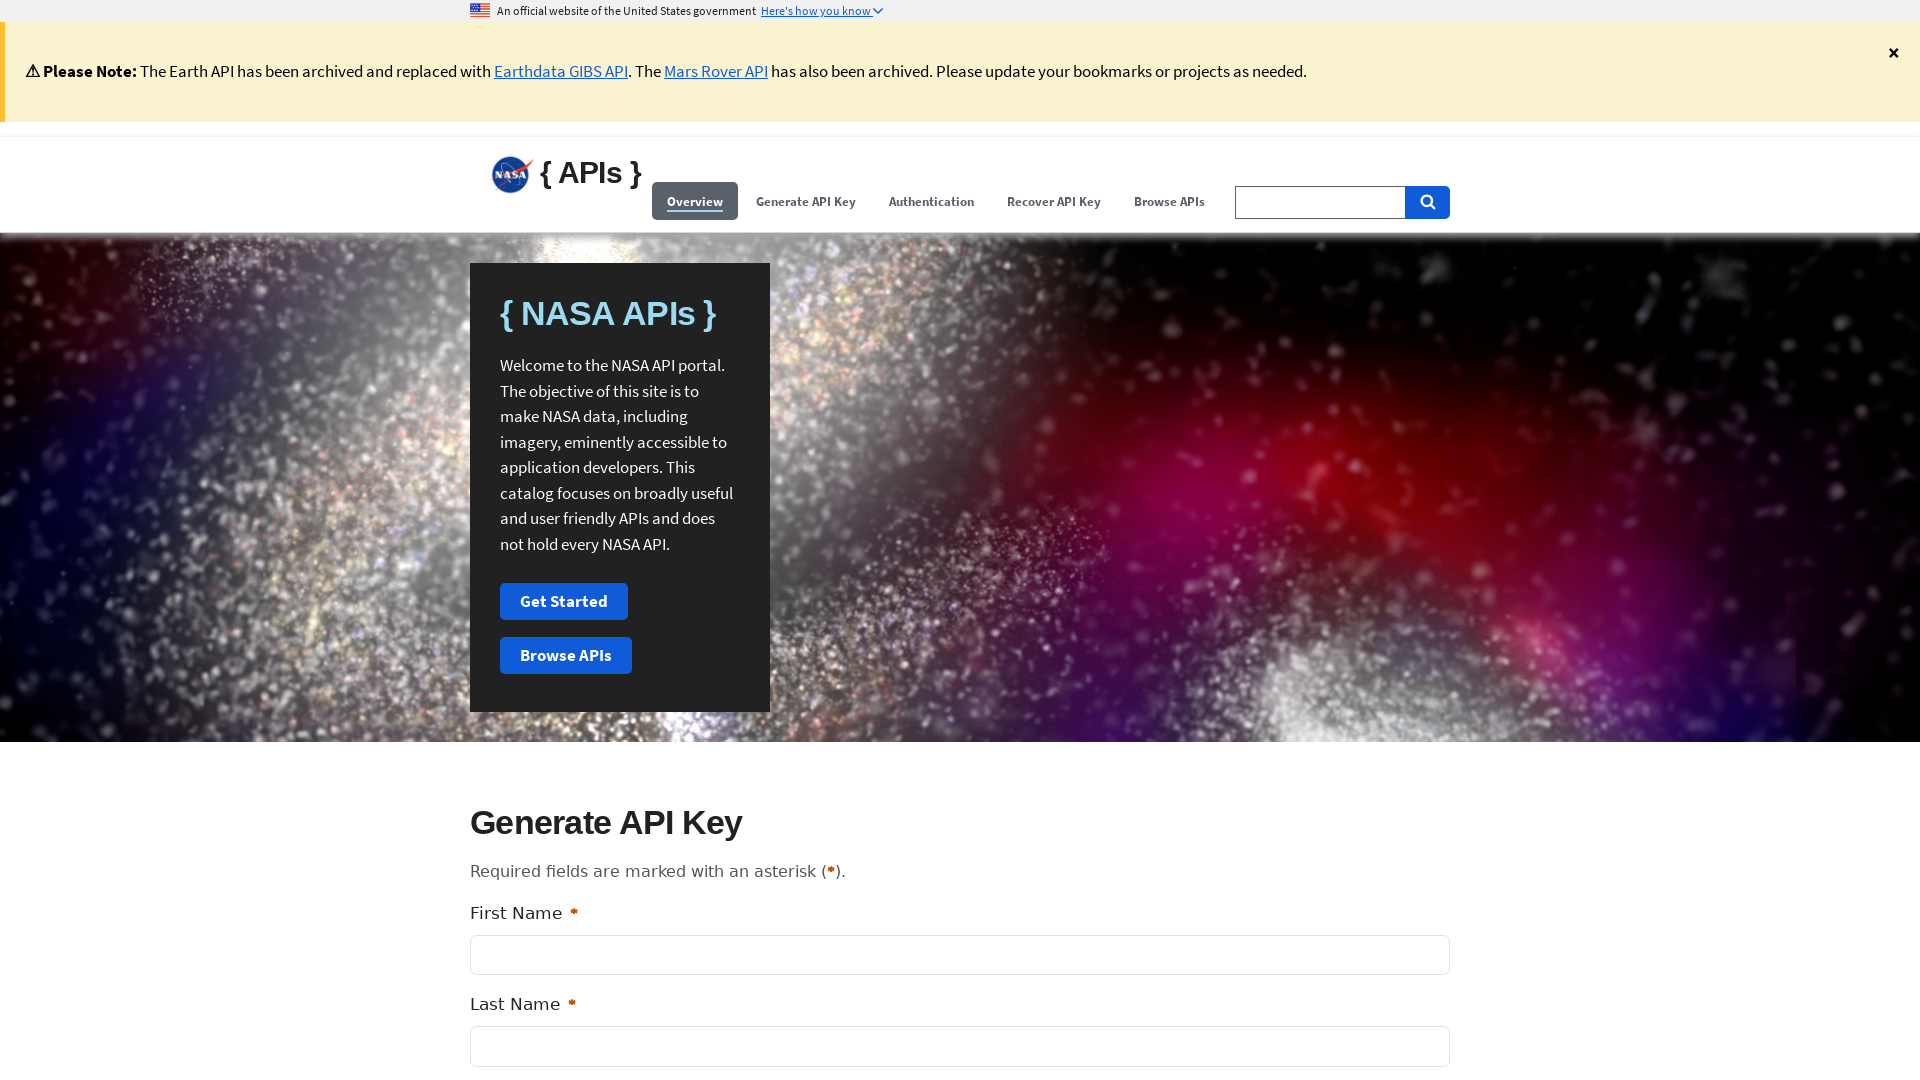

Verified page title contains 'NASA Open APIs'
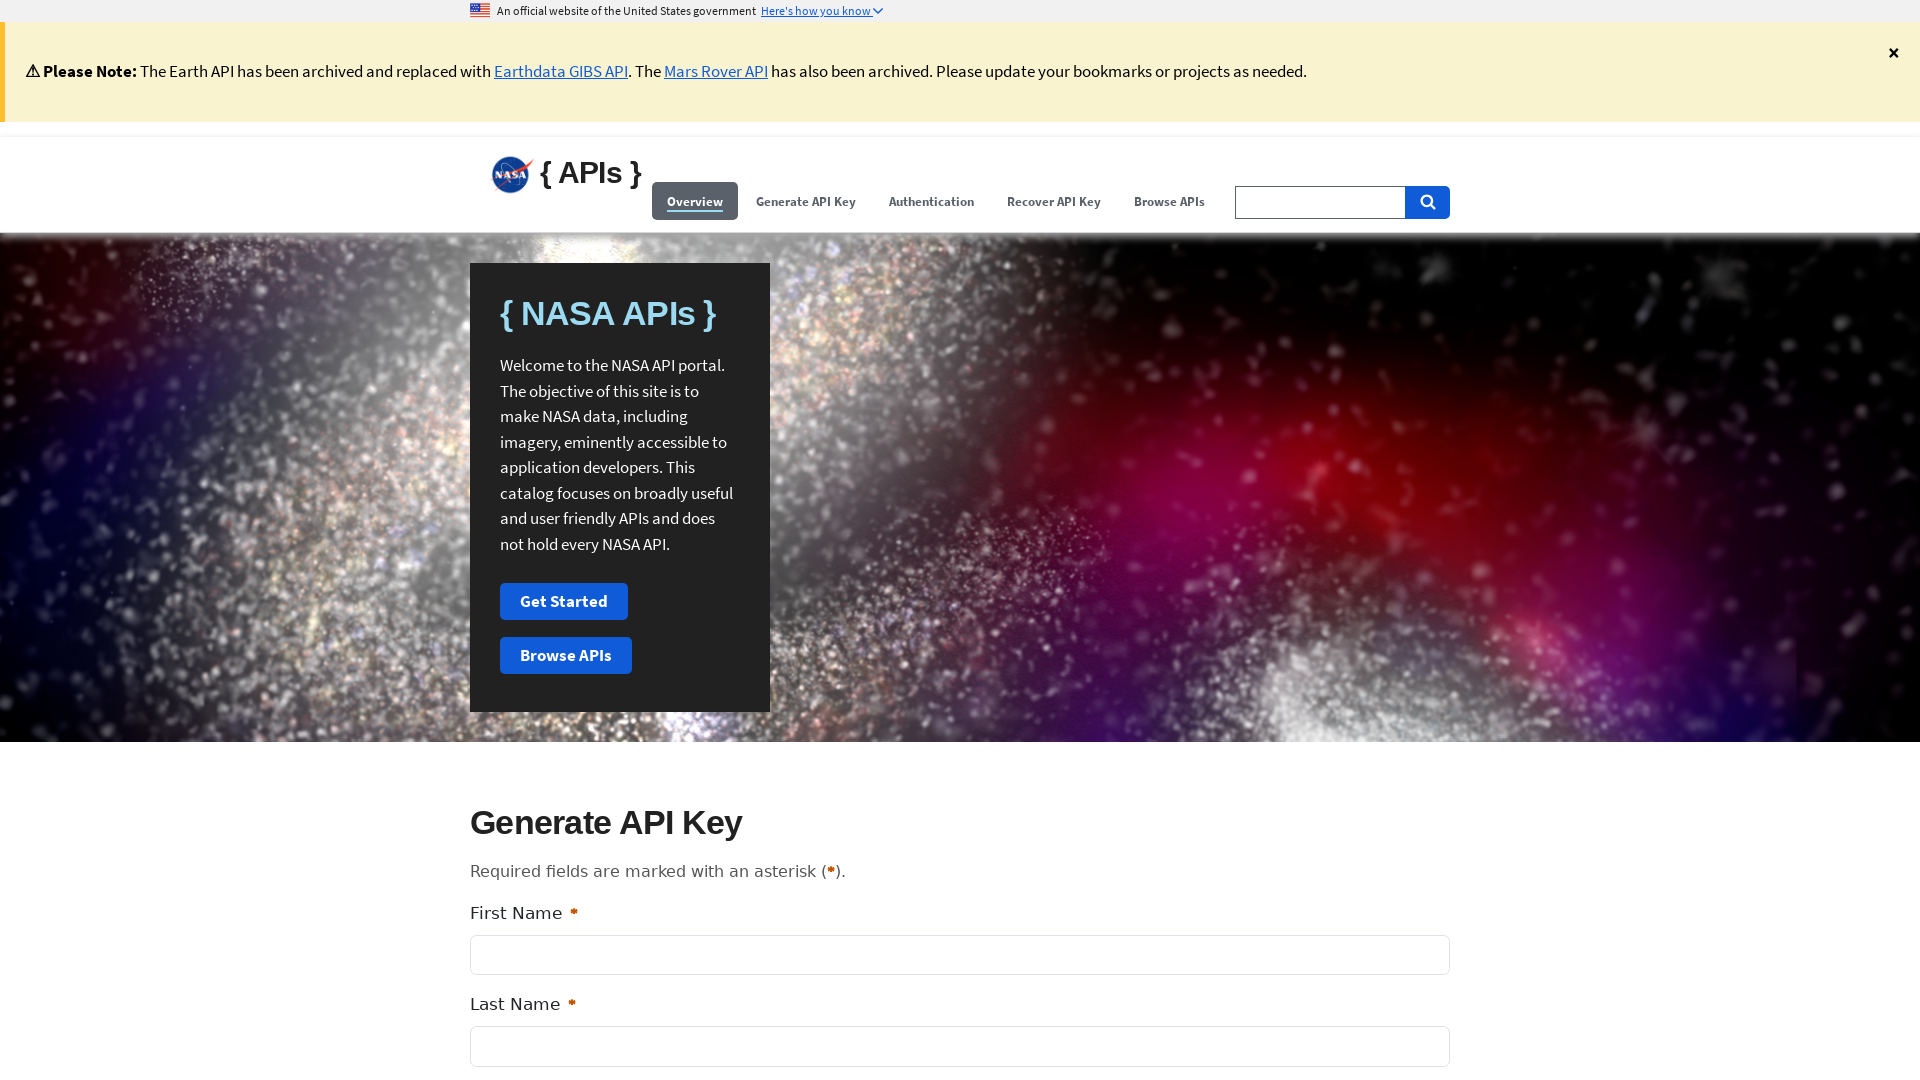

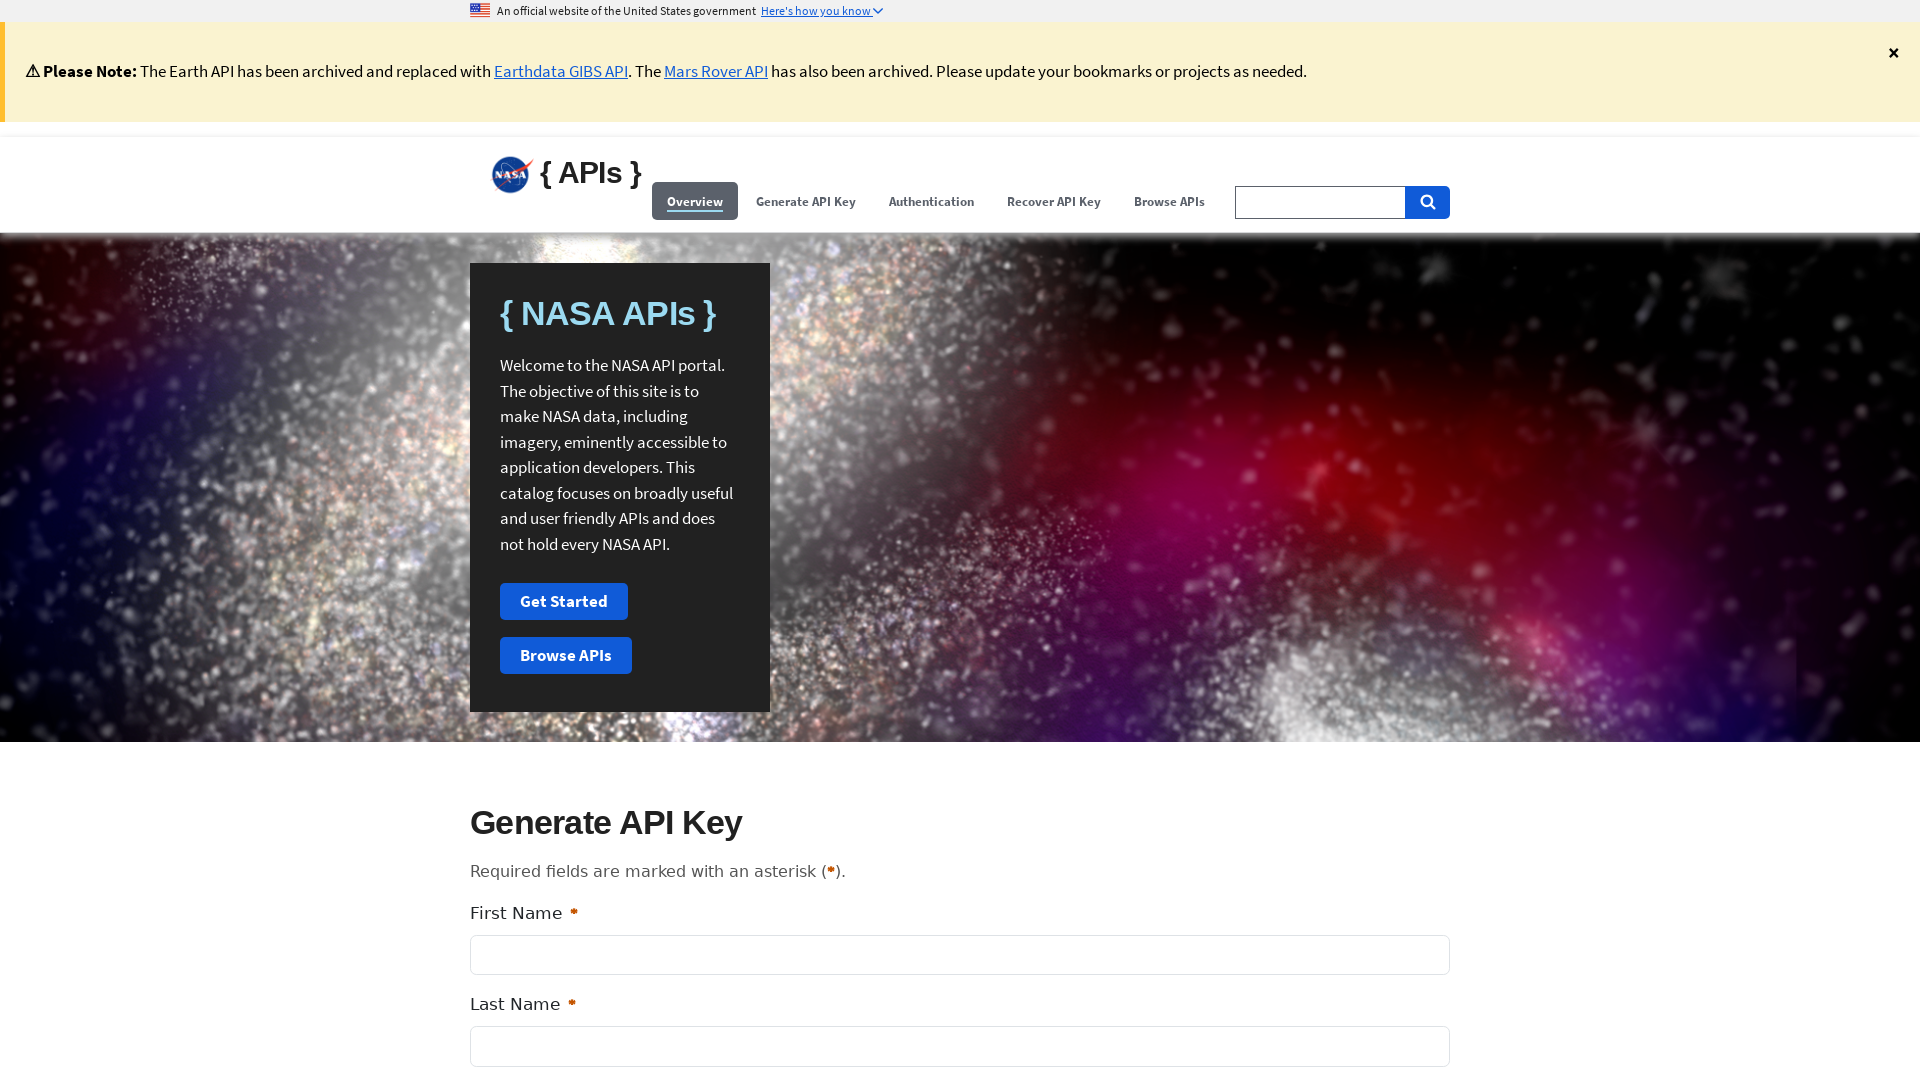